Tests mouse release action after performing click-and-hold and move operations in a drag scenario

Starting URL: https://crossbrowsertesting.github.io/drag-and-drop

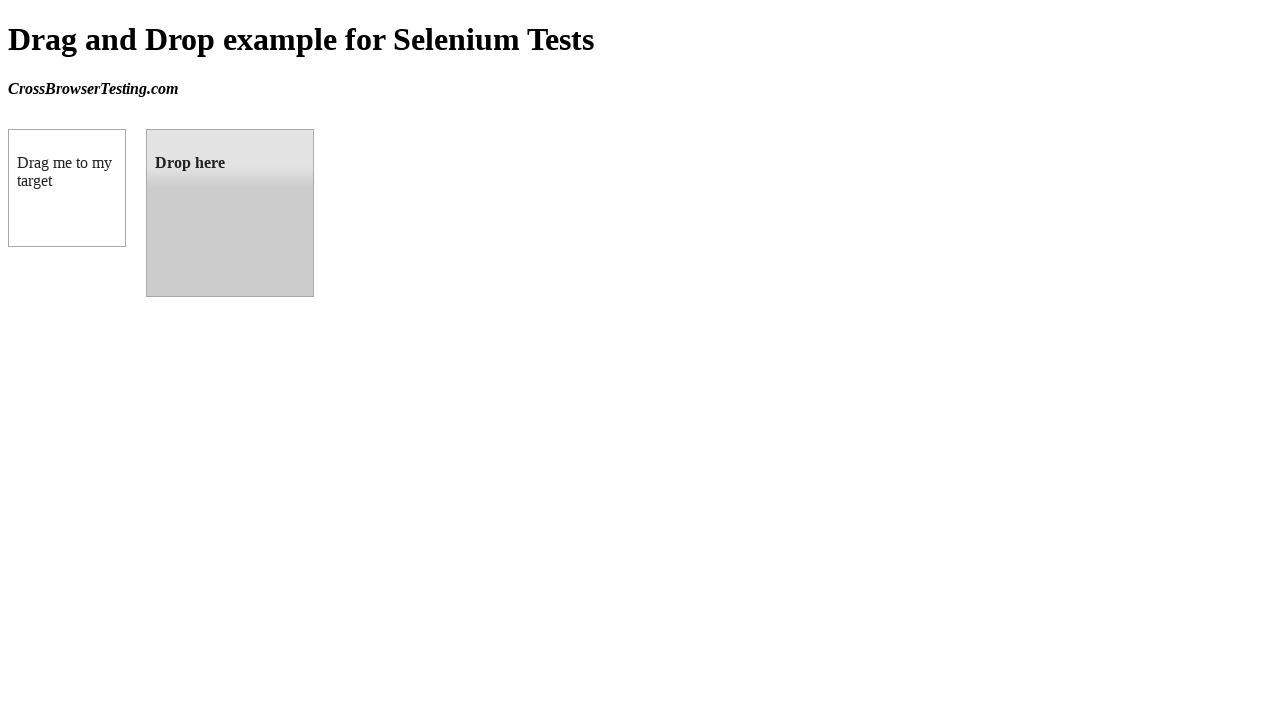

Located source element (draggable box)
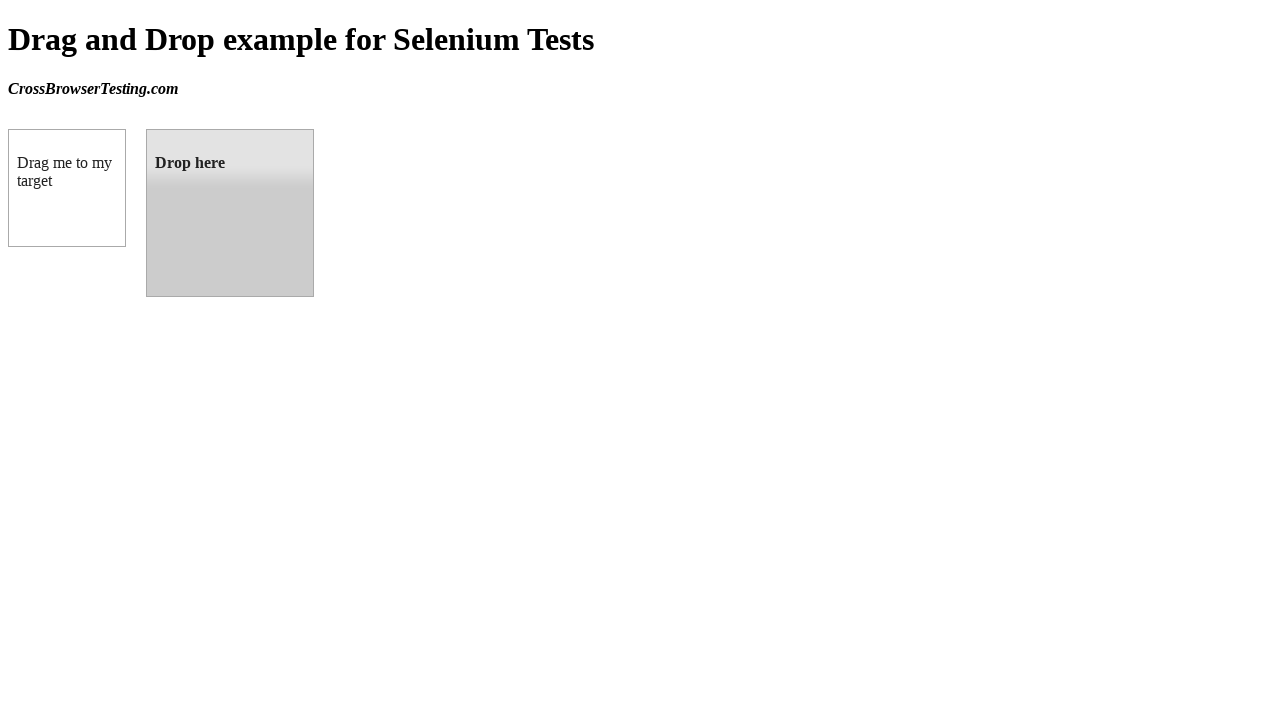

Located target element (droppable box)
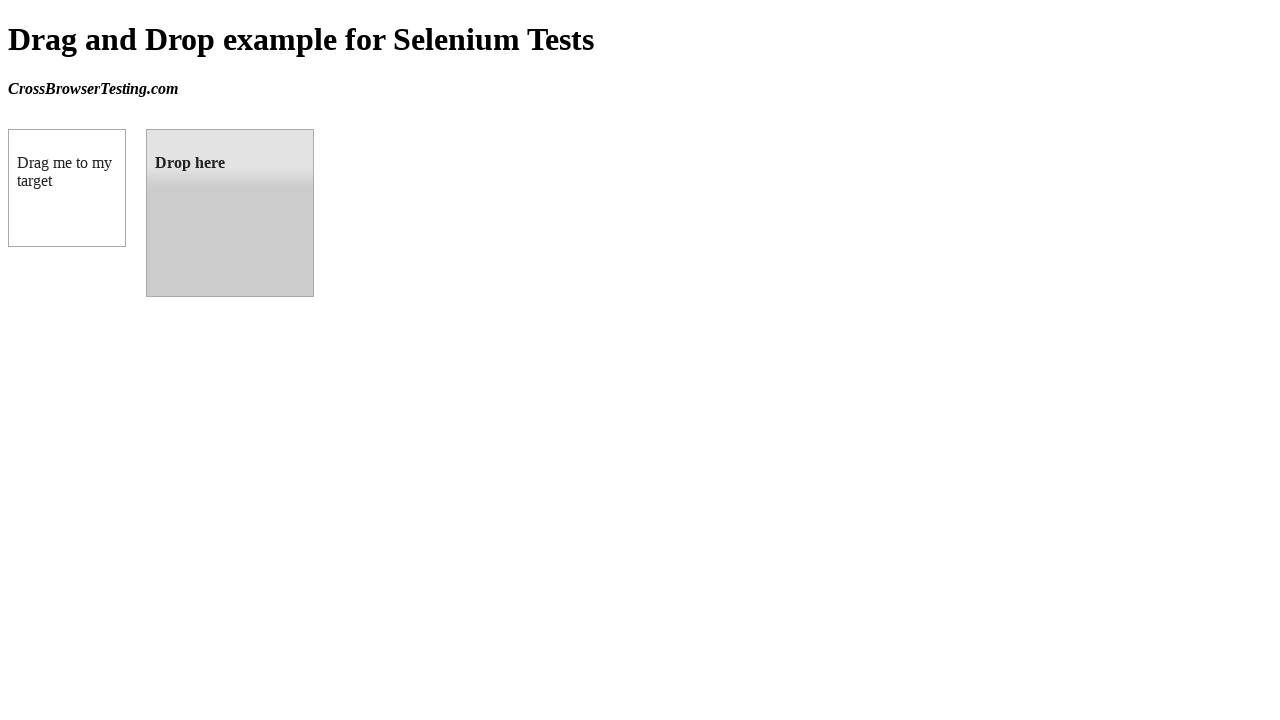

Retrieved bounding box coordinates for source element
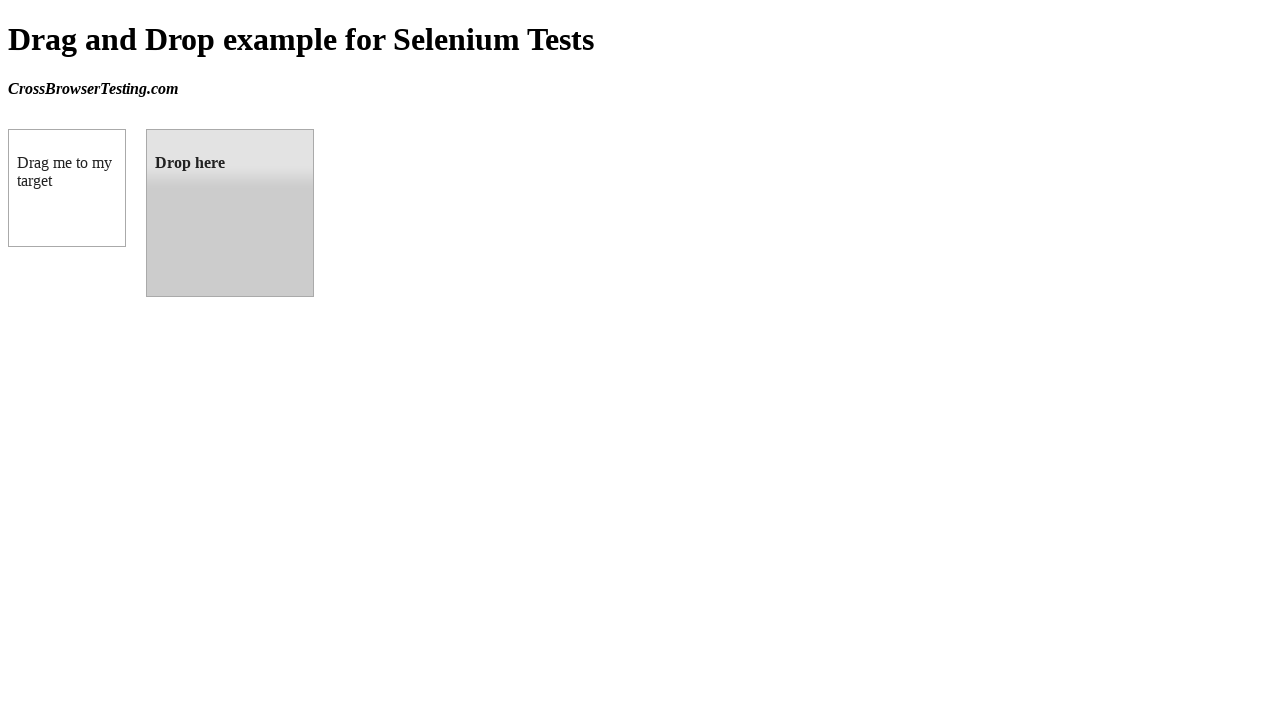

Retrieved bounding box coordinates for target element
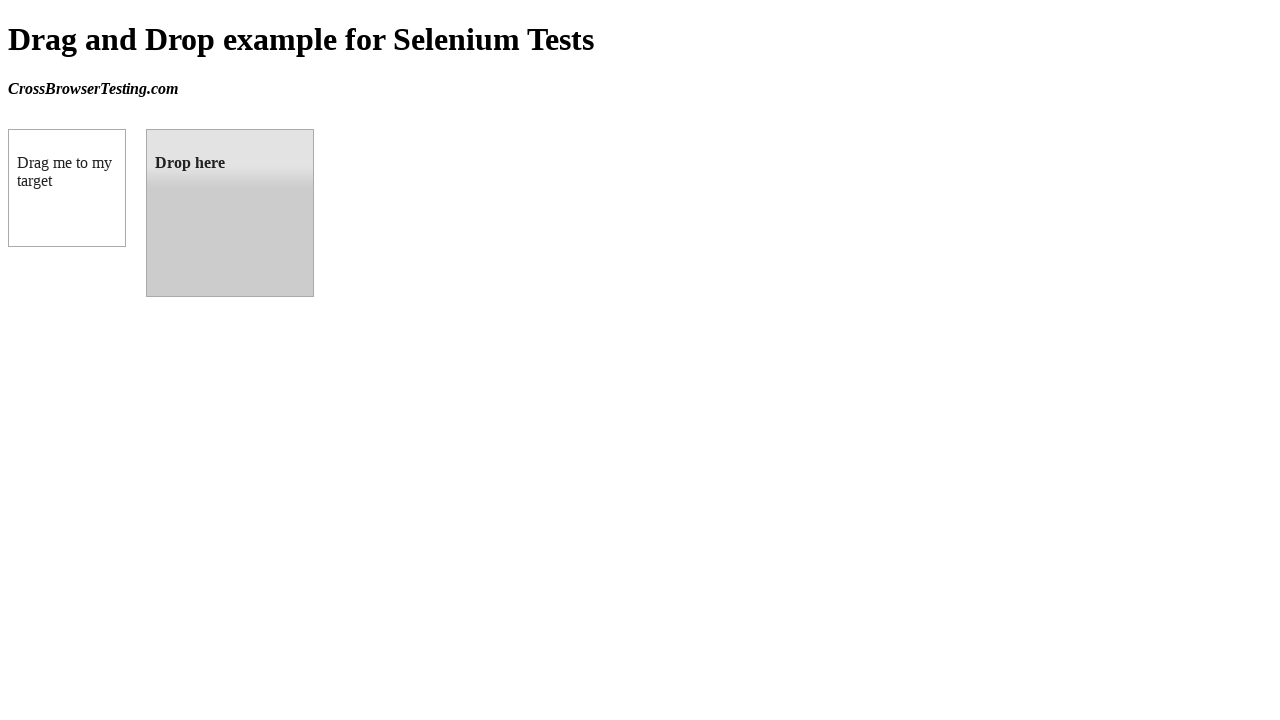

Moved mouse to center of source element at (67, 188)
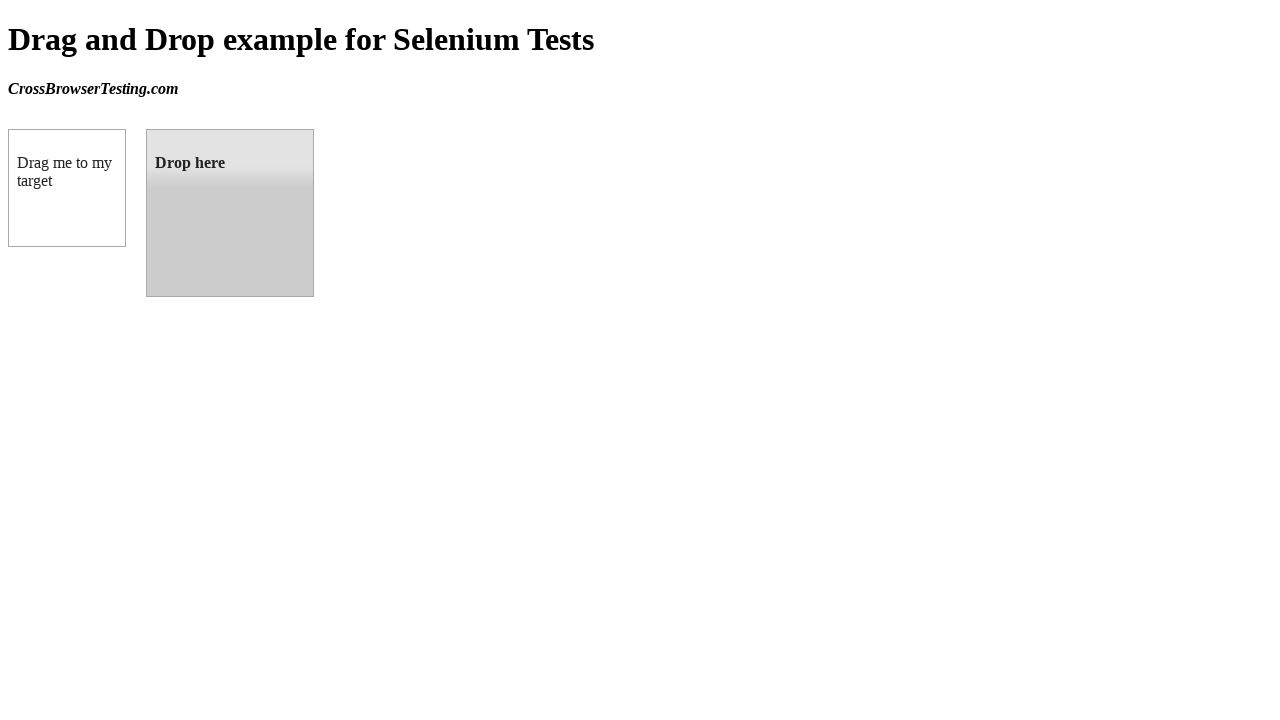

Pressed mouse button down (initiated drag) at (67, 188)
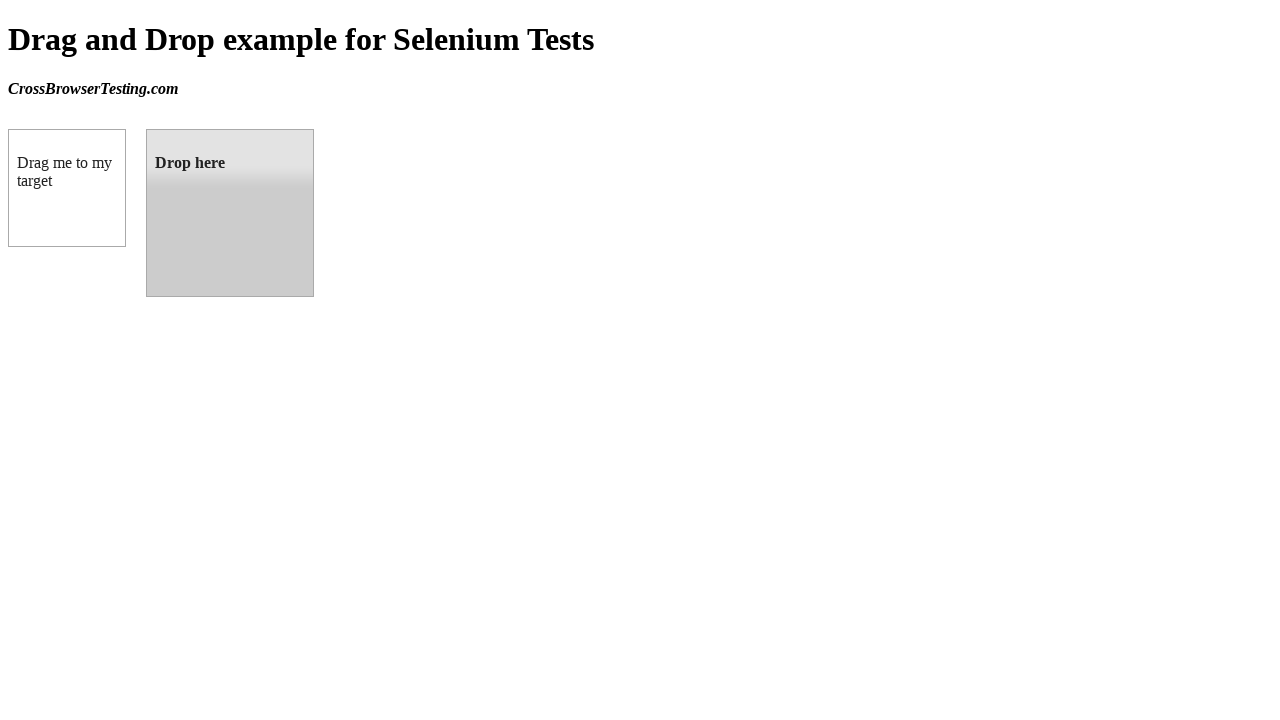

Moved mouse to center of target element while holding button at (230, 213)
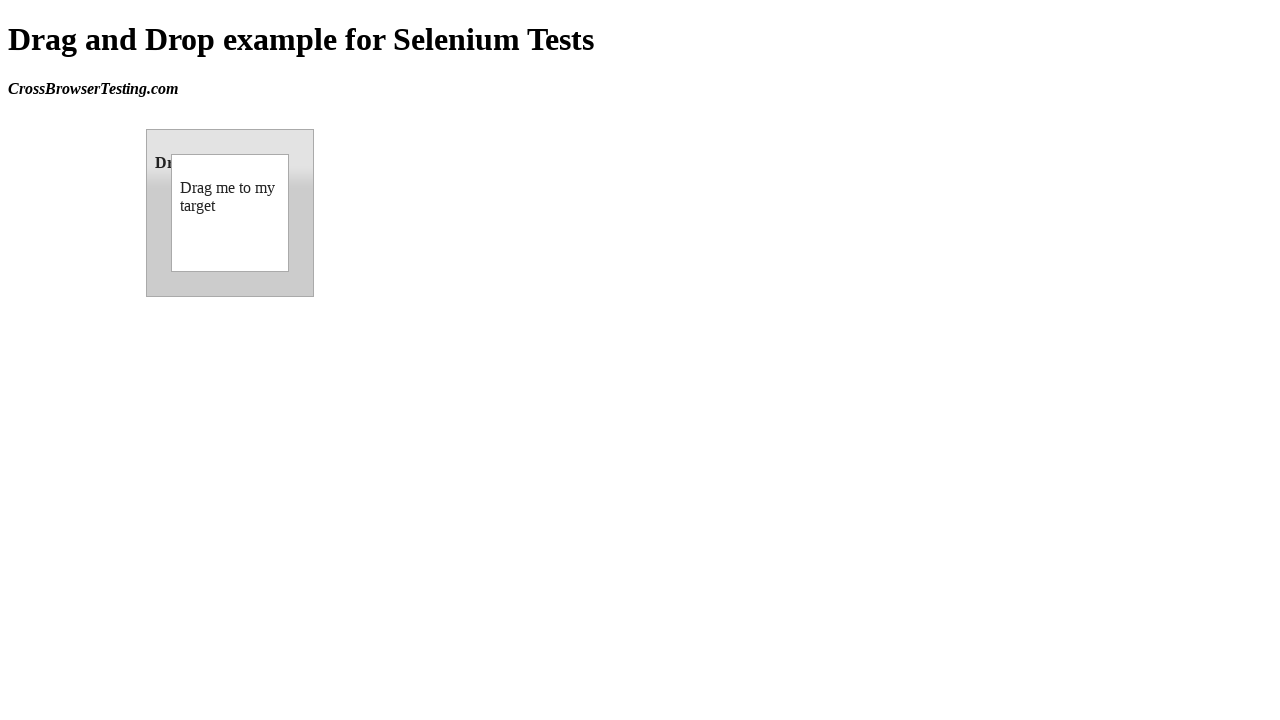

Released mouse button to complete drag-and-drop at (230, 213)
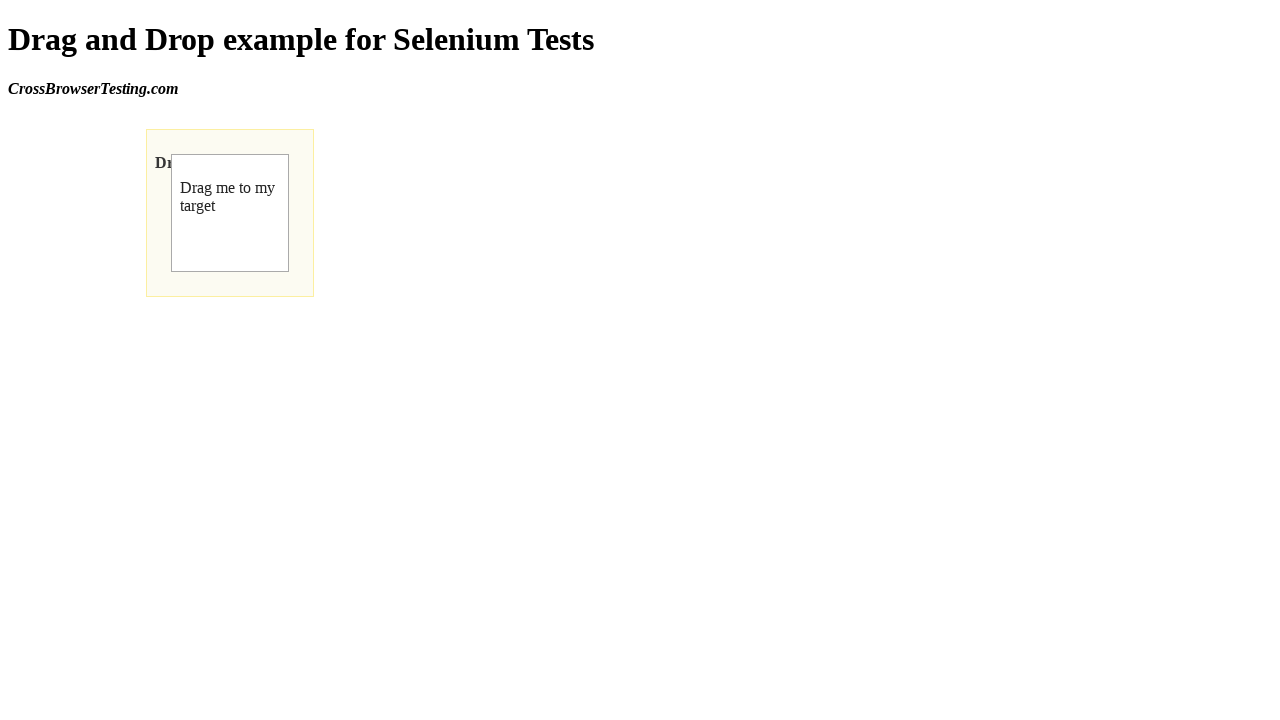

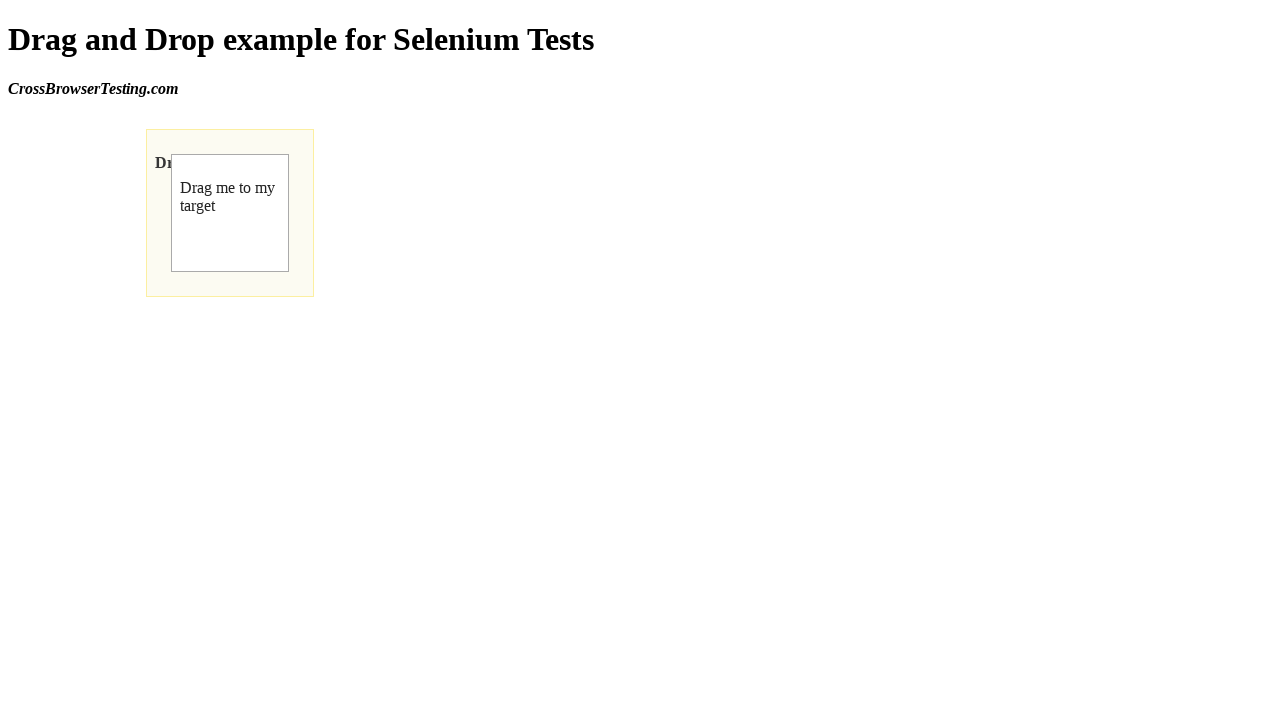